Tests PyPI search functionality by searching for "selenium" package and verifying results are displayed

Starting URL: https://www.pypi.org/

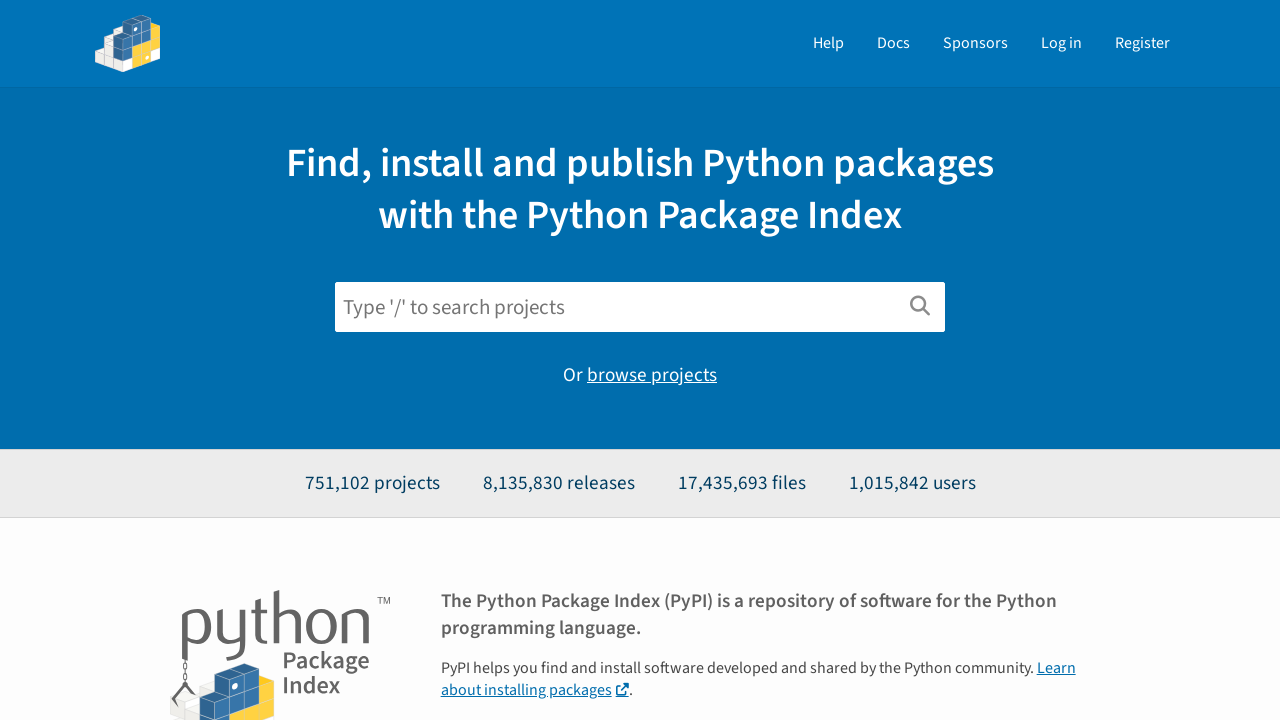

Verified PyPI title is present in page
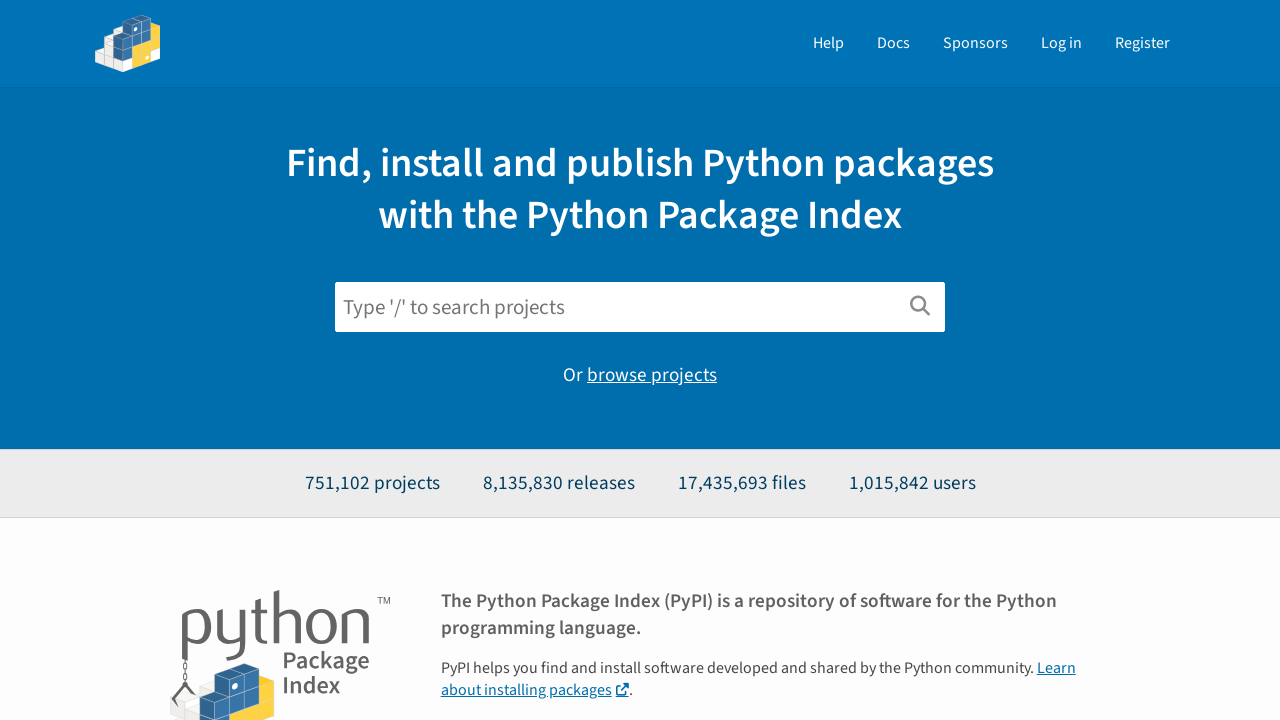

Filled search box with 'selenium' on input[name='q']
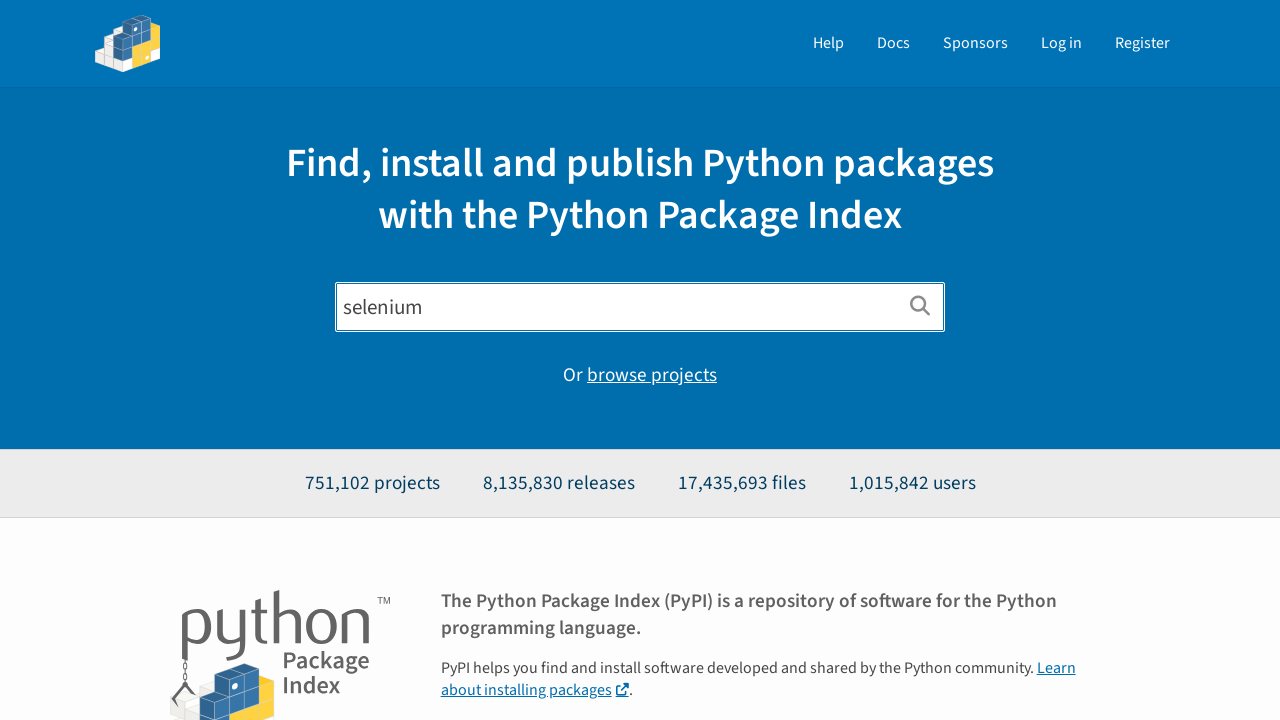

Pressed Enter to submit search on input[name='q']
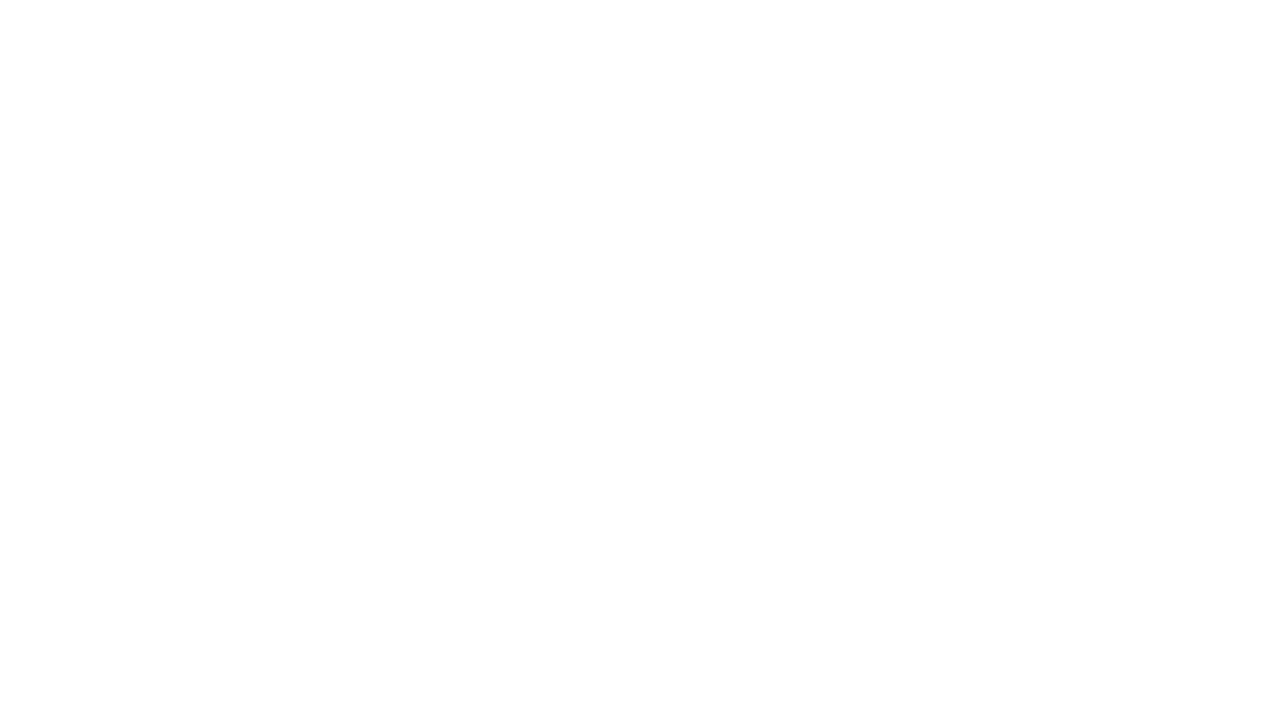

Search results page loaded and network idle
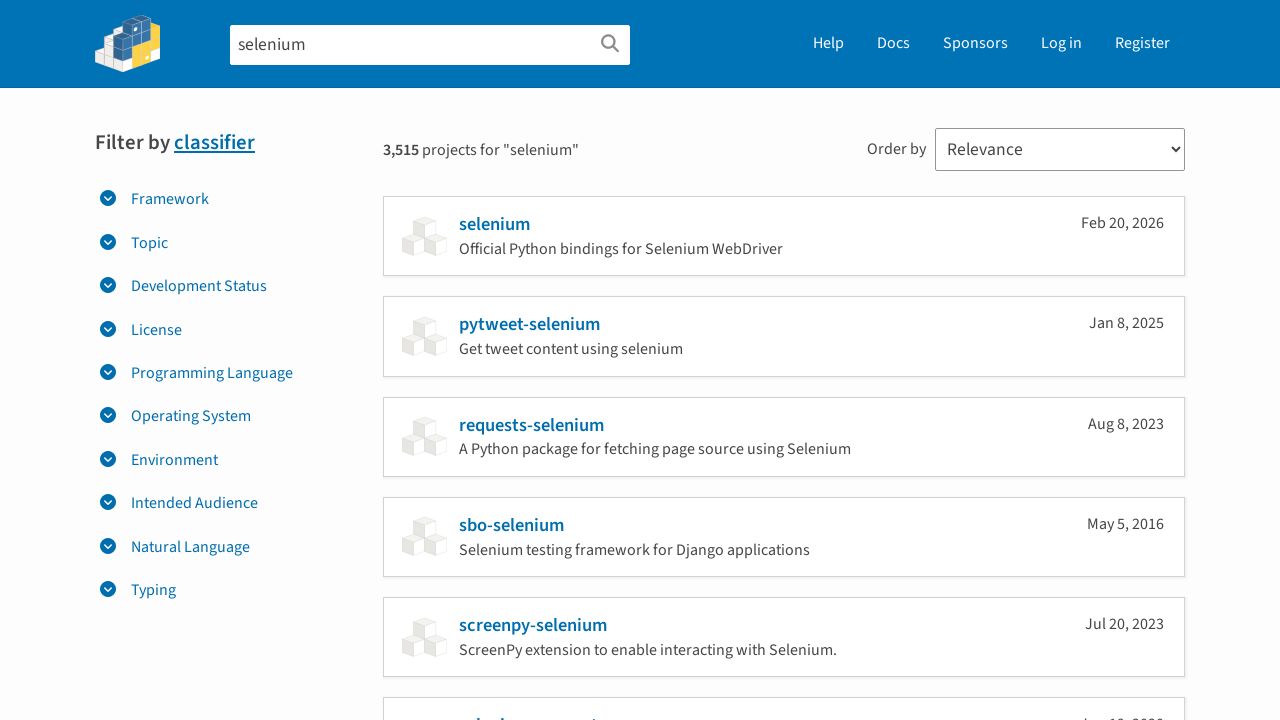

Verified search results are displayed for 'selenium'
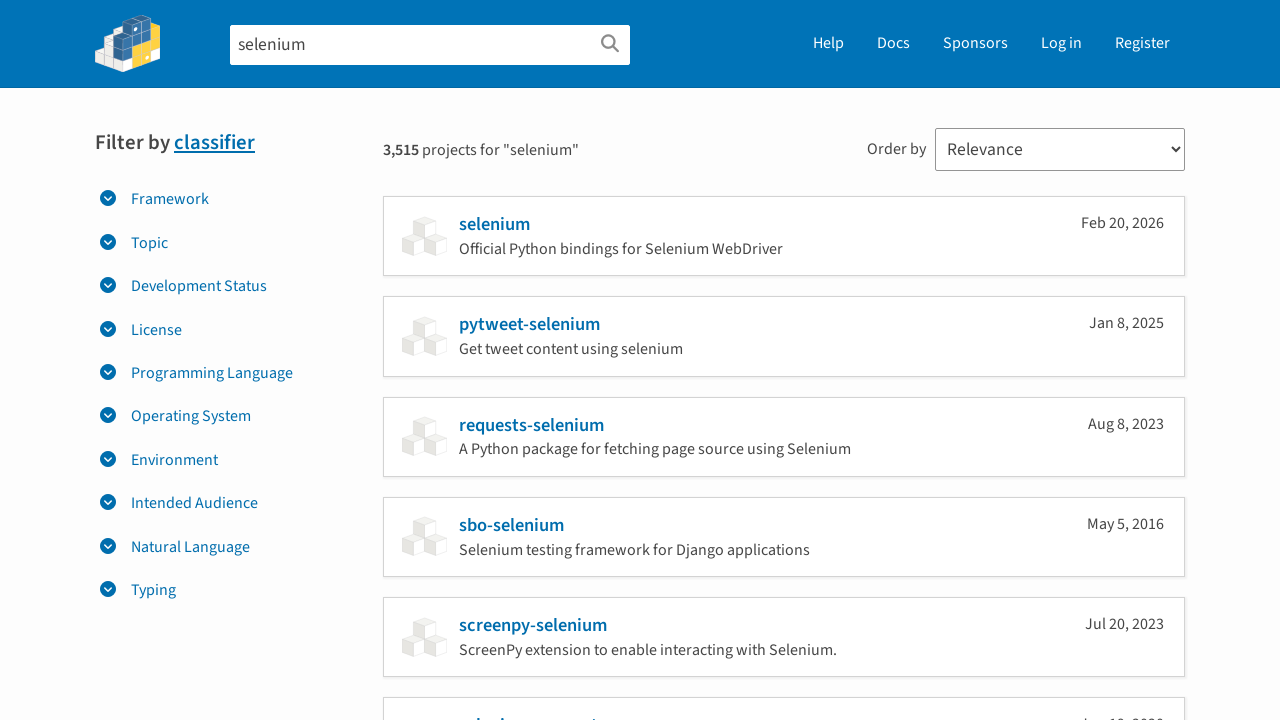

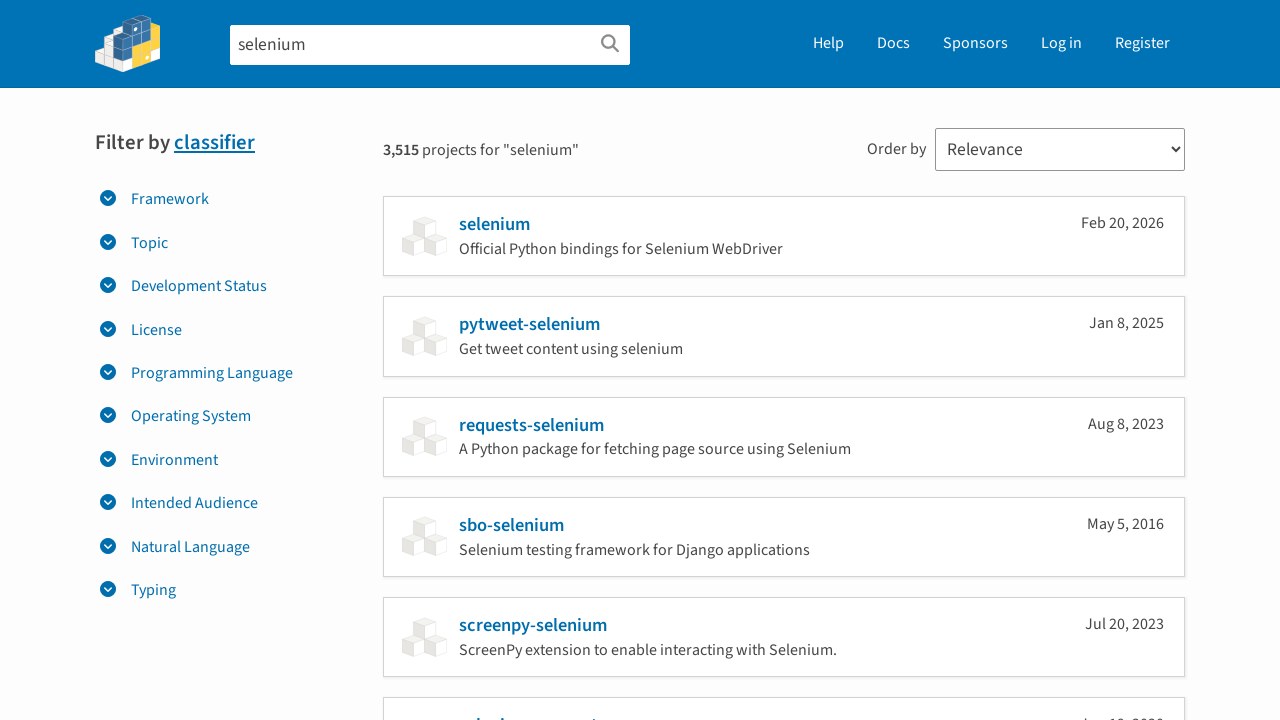